Tests mouse movement with various offset parameters and verifies mouse position changes correctly

Starting URL: https://guinea-pig.webdriver.io/pointer.html

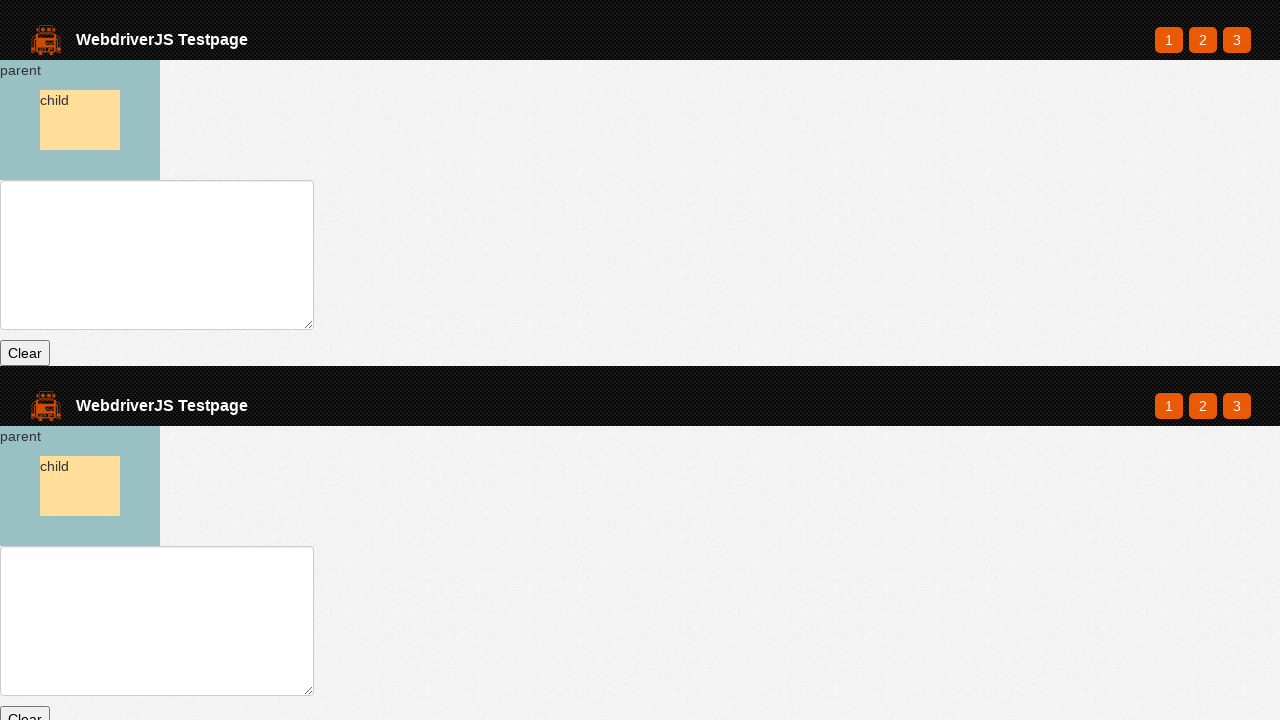

Waited for parent element to load
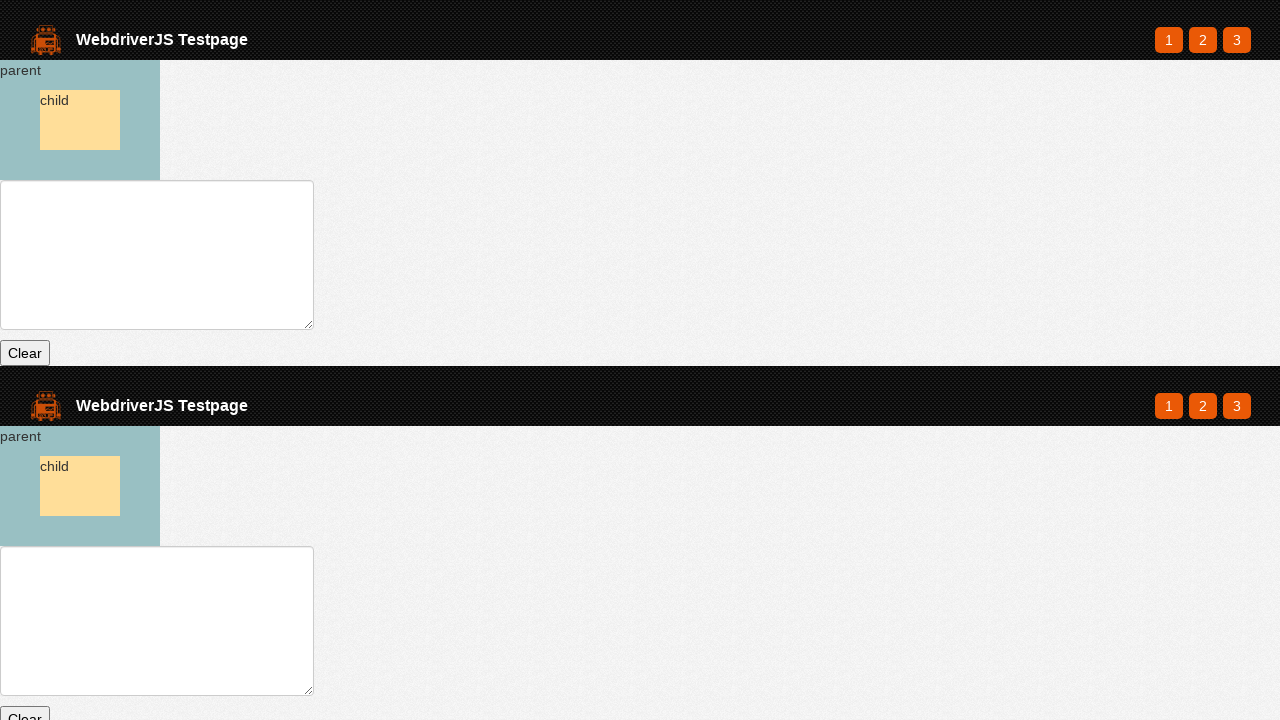

Hovered over parent element to establish baseline at (80, 120) on #parent
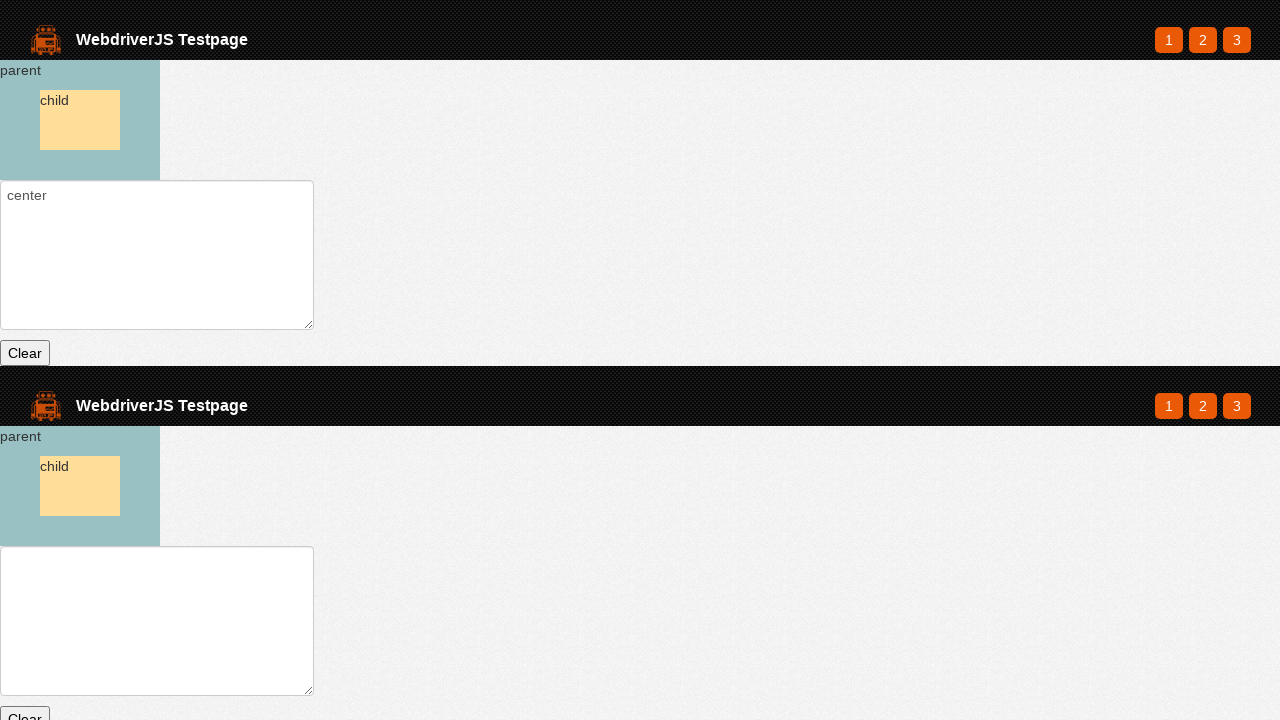

Retrieved bounding box of parent element
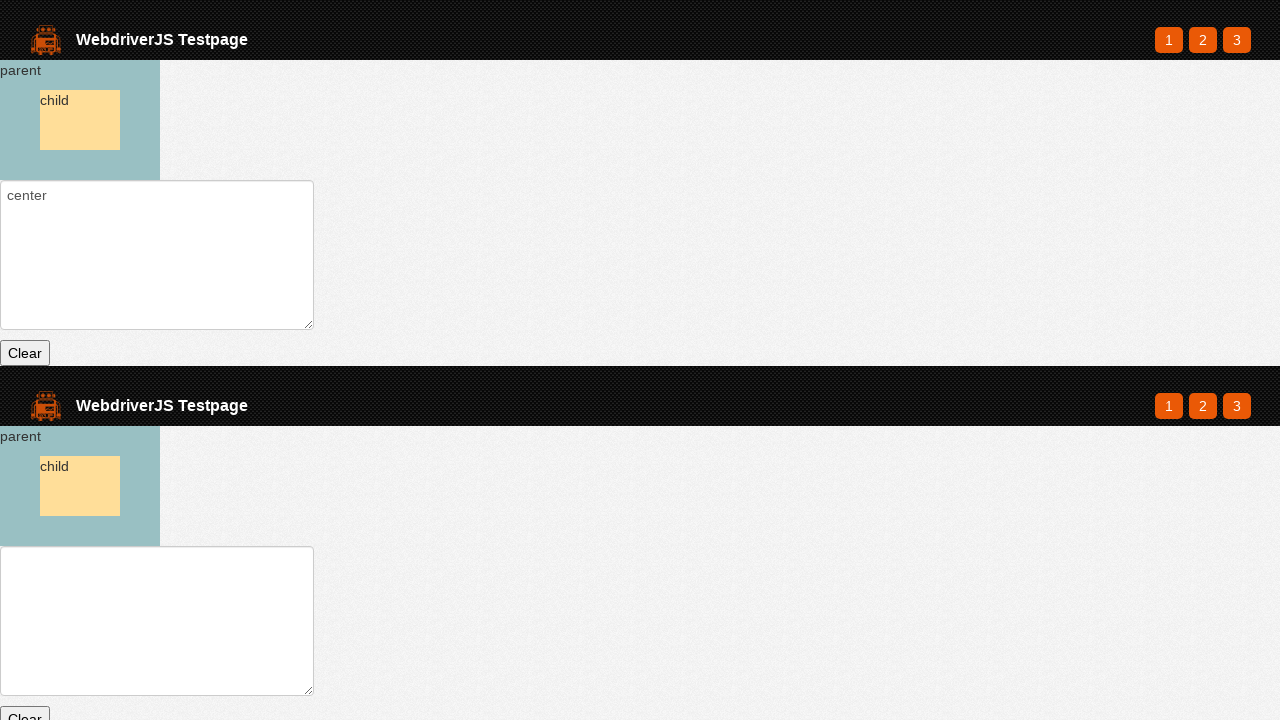

Moved mouse to position with x offset of 10 outside iframe at (90, 120)
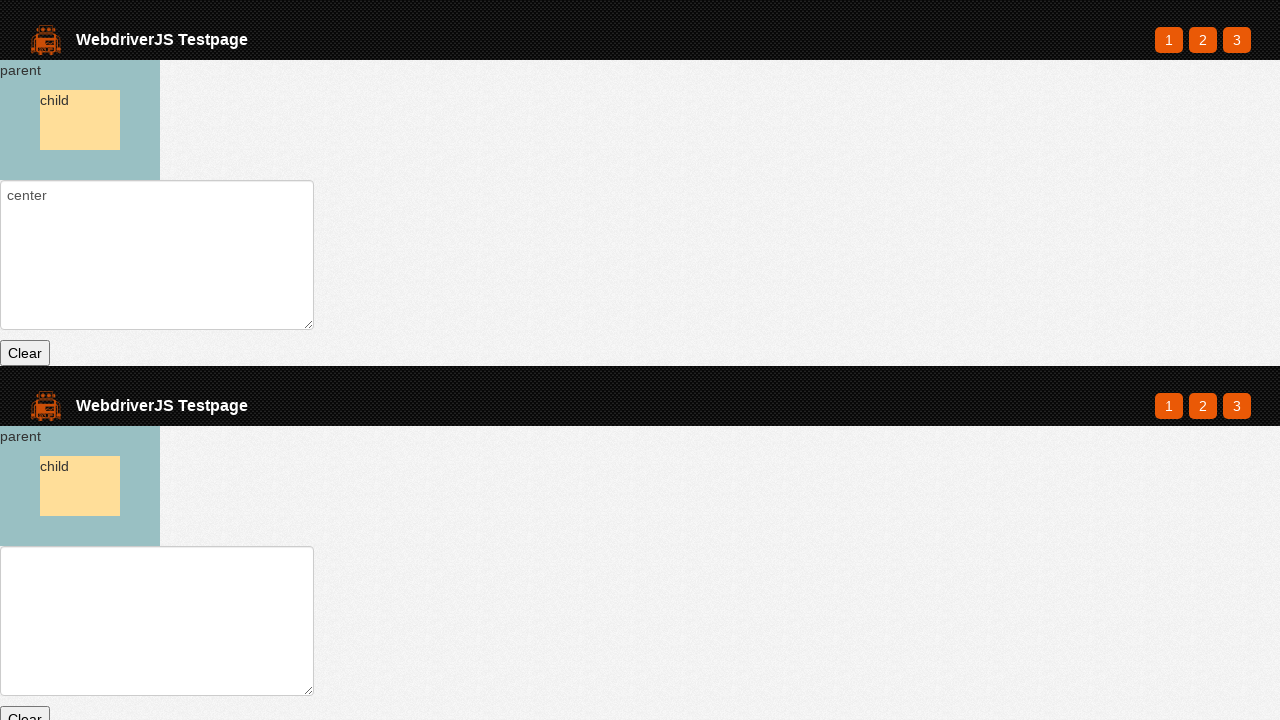

Hovered over parent element again at (80, 120) on #parent
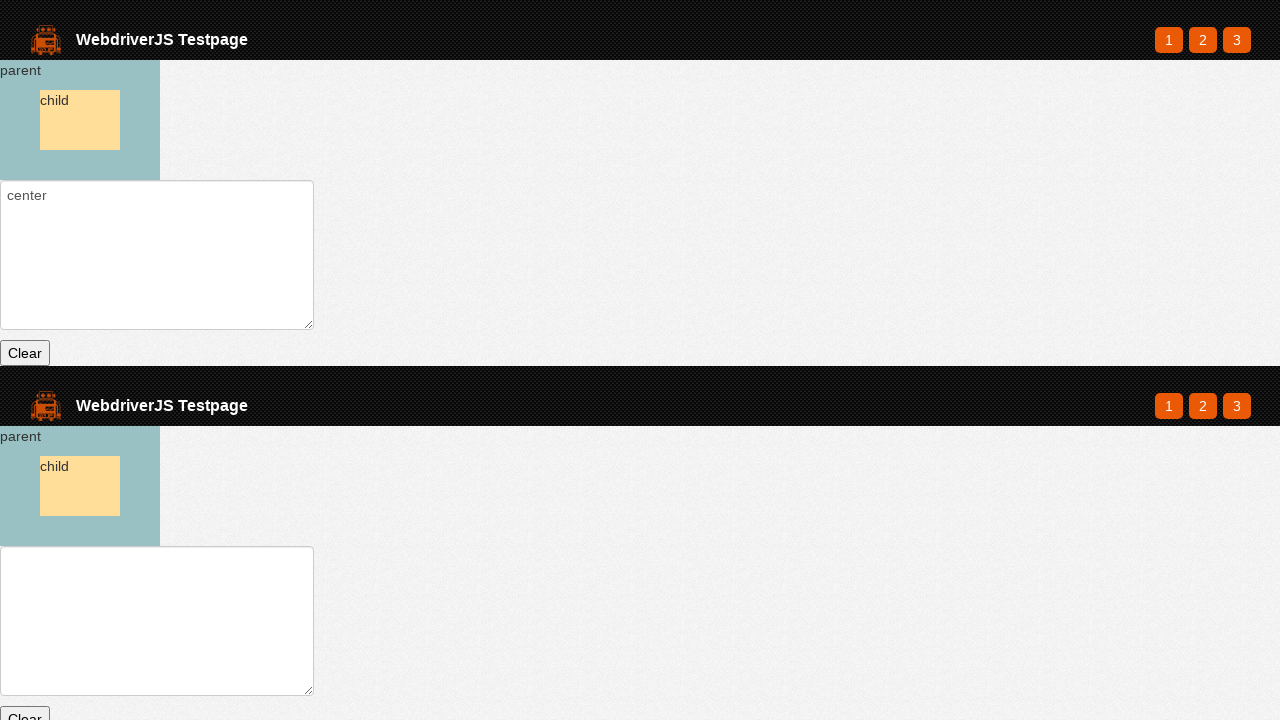

Moved mouse to position with y offset of 10 outside iframe at (80, 130)
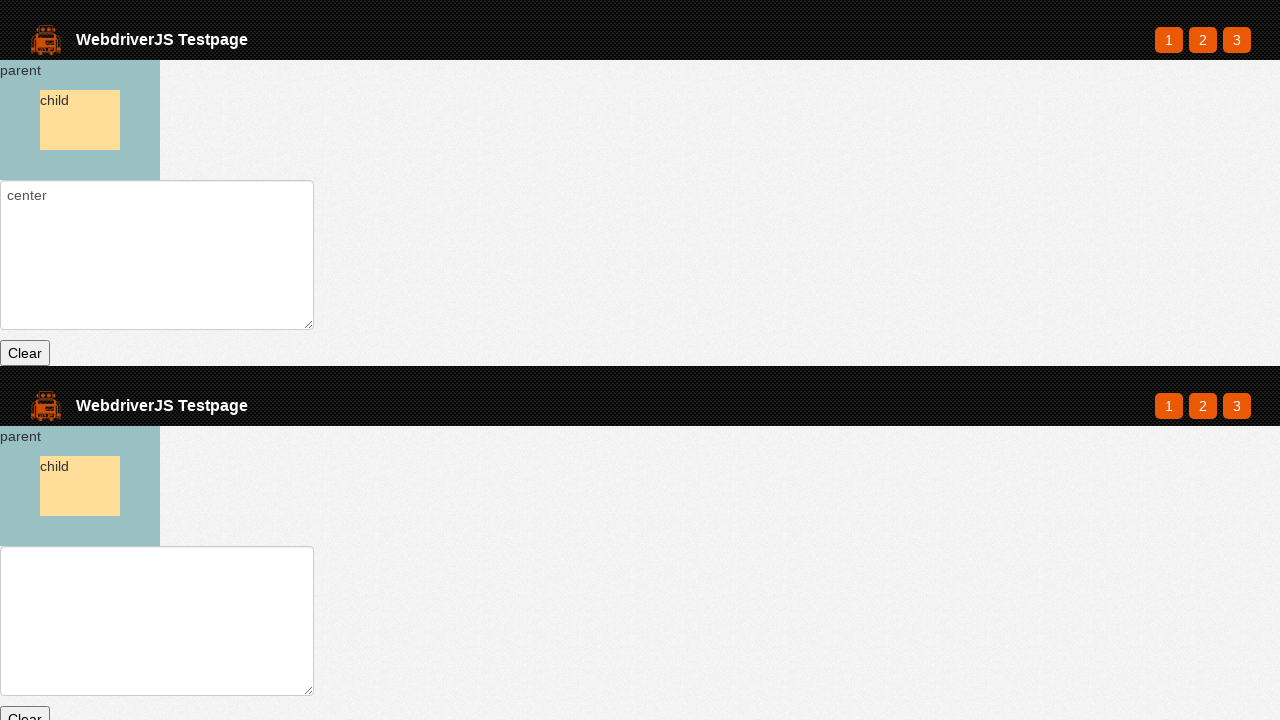

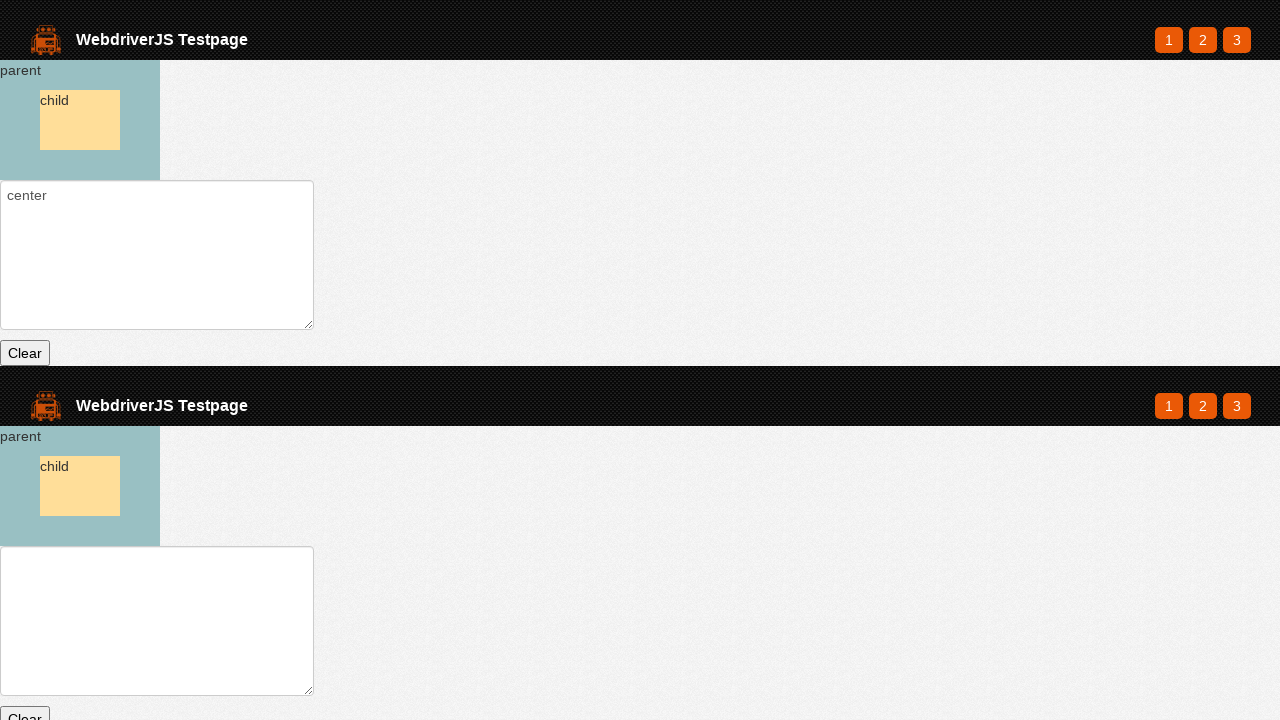